Tests dropdown selection functionality on a registration form by selecting values from Skills and Country dropdowns

Starting URL: https://demo.automationtesting.in/Register.html

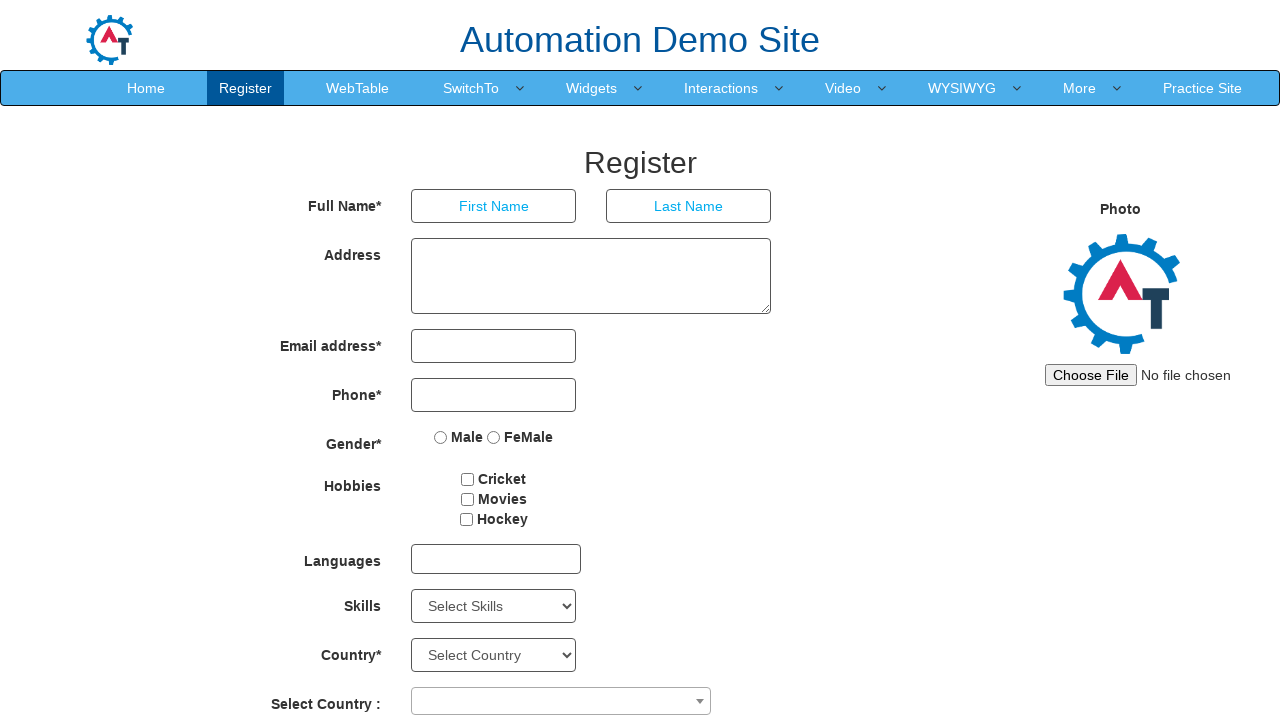

Selected 'Android' from Skills dropdown on select#Skills
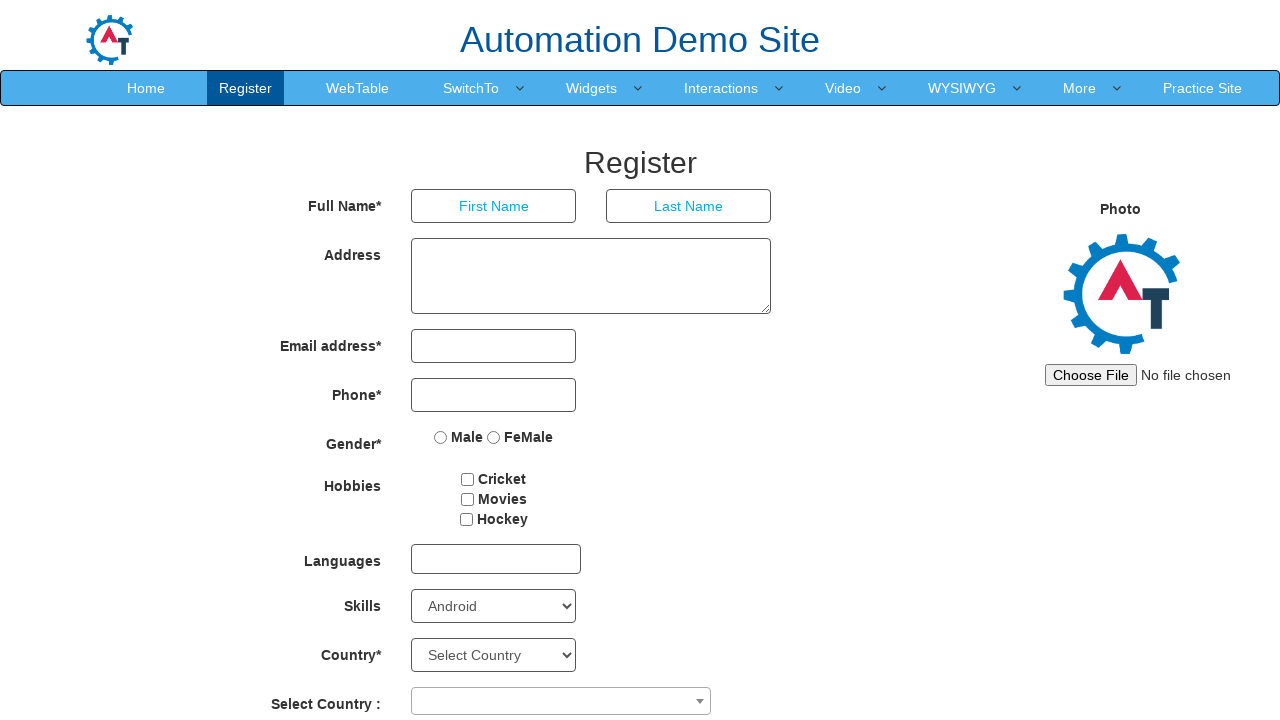

Selected 'India' from Country dropdown on select#country
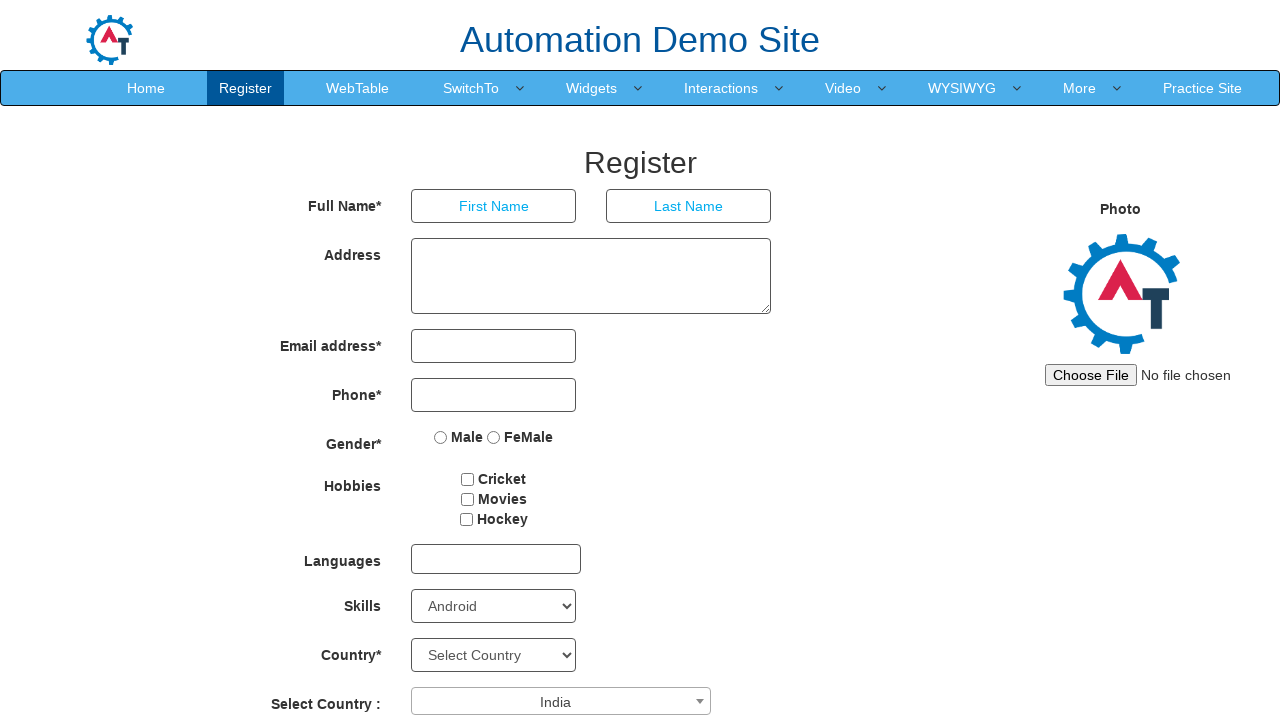

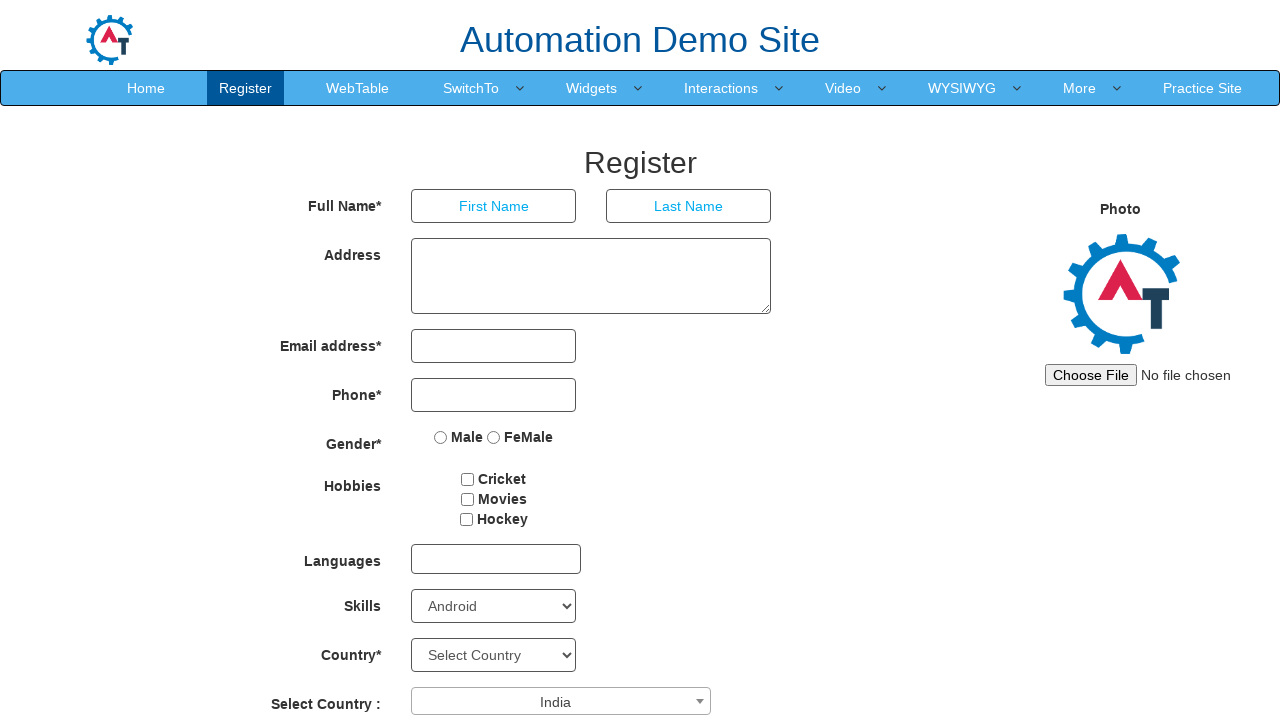